Tests the comment textarea field by entering a test comment.

Starting URL: https://katalon-test.s3.amazonaws.com/aut/html/form.html

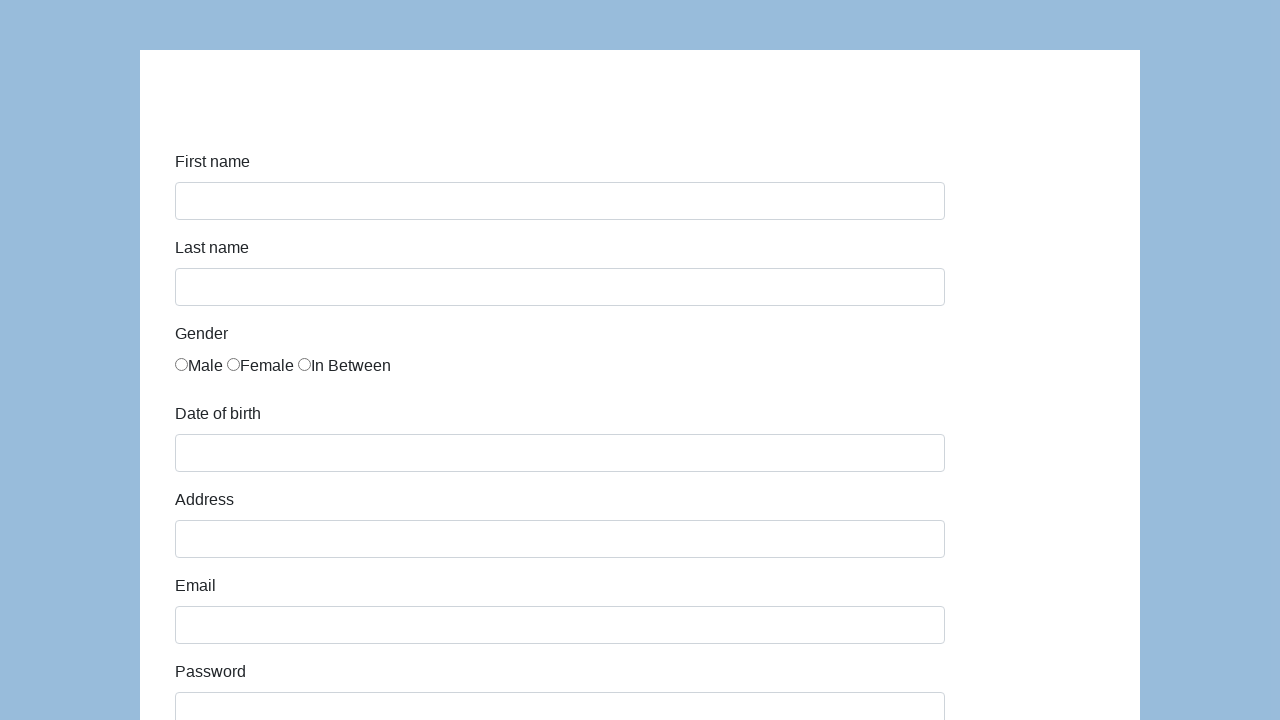

Comment field selector '#comment' is present
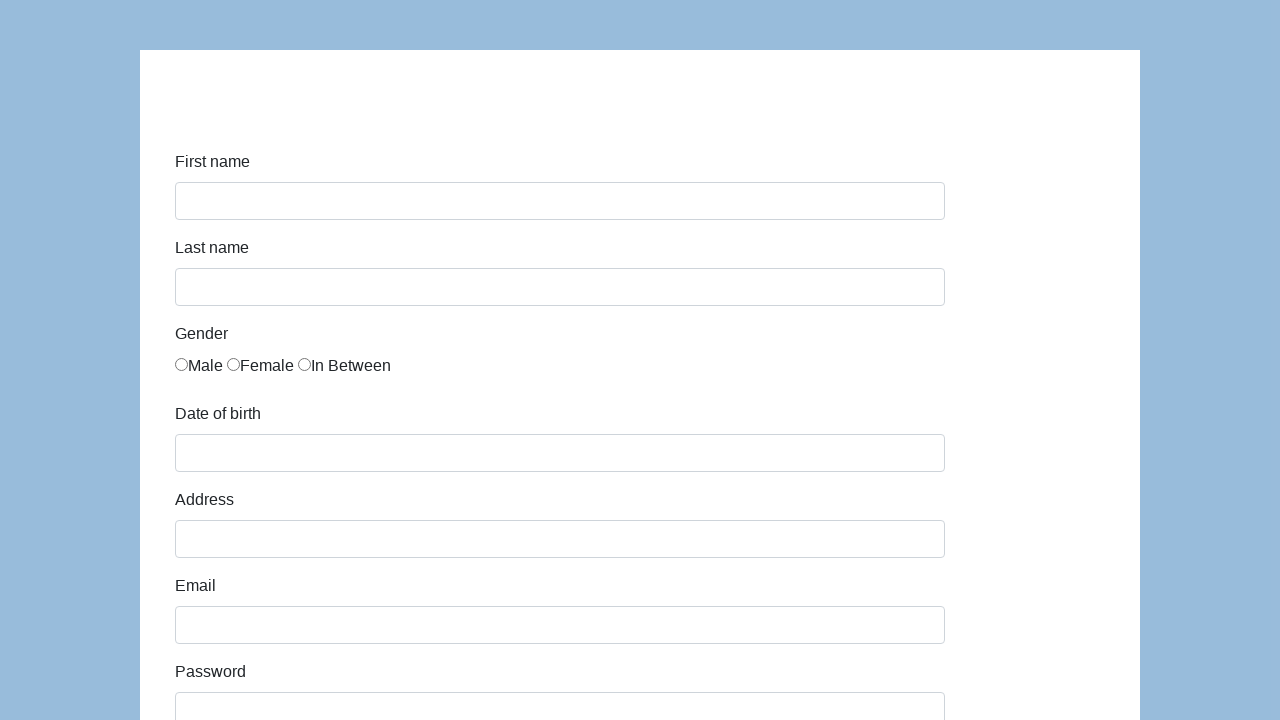

Filled comment field with 'This is a test comment for the form' on #comment
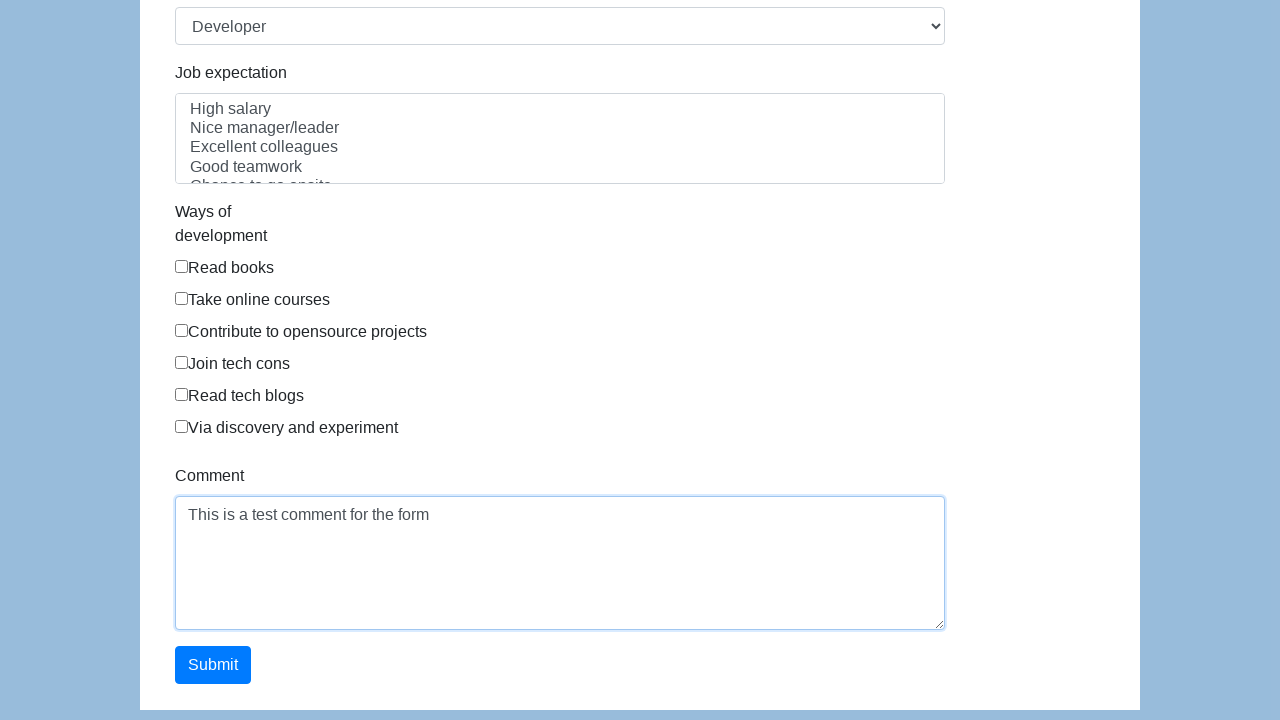

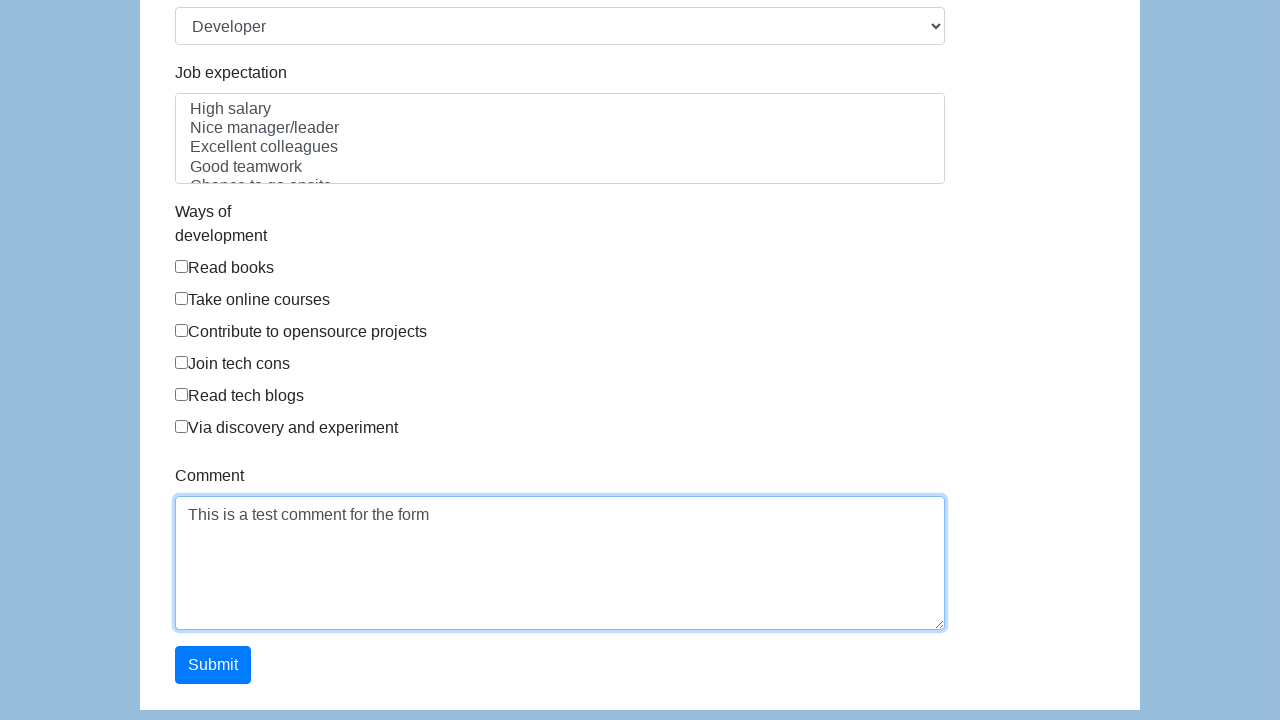